Tests alternative waiting strategy by clicking an AJAX button and using waitForSelector to wait for the success element, then validates the response text

Starting URL: http://uitestingplayground.com/ajax

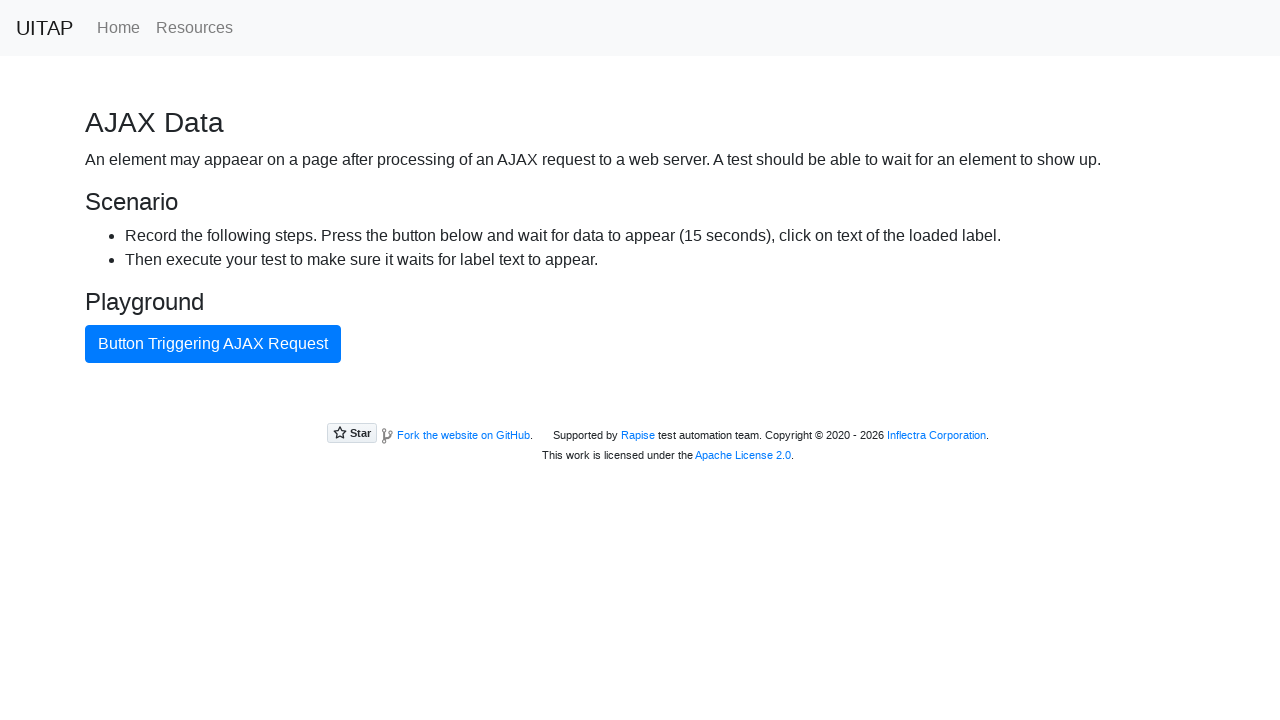

Navigated to AJAX testing page
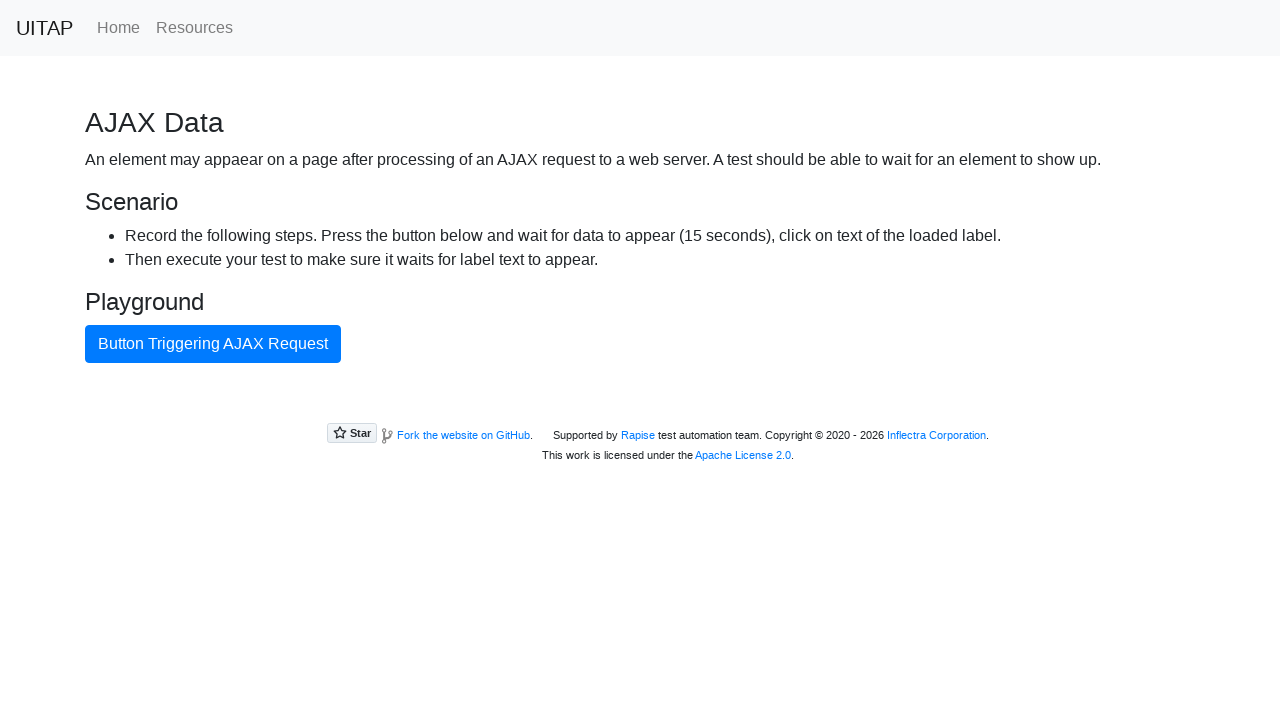

Clicked button triggering AJAX request at (213, 344) on internal:text="Button Triggering AJAX Request"i
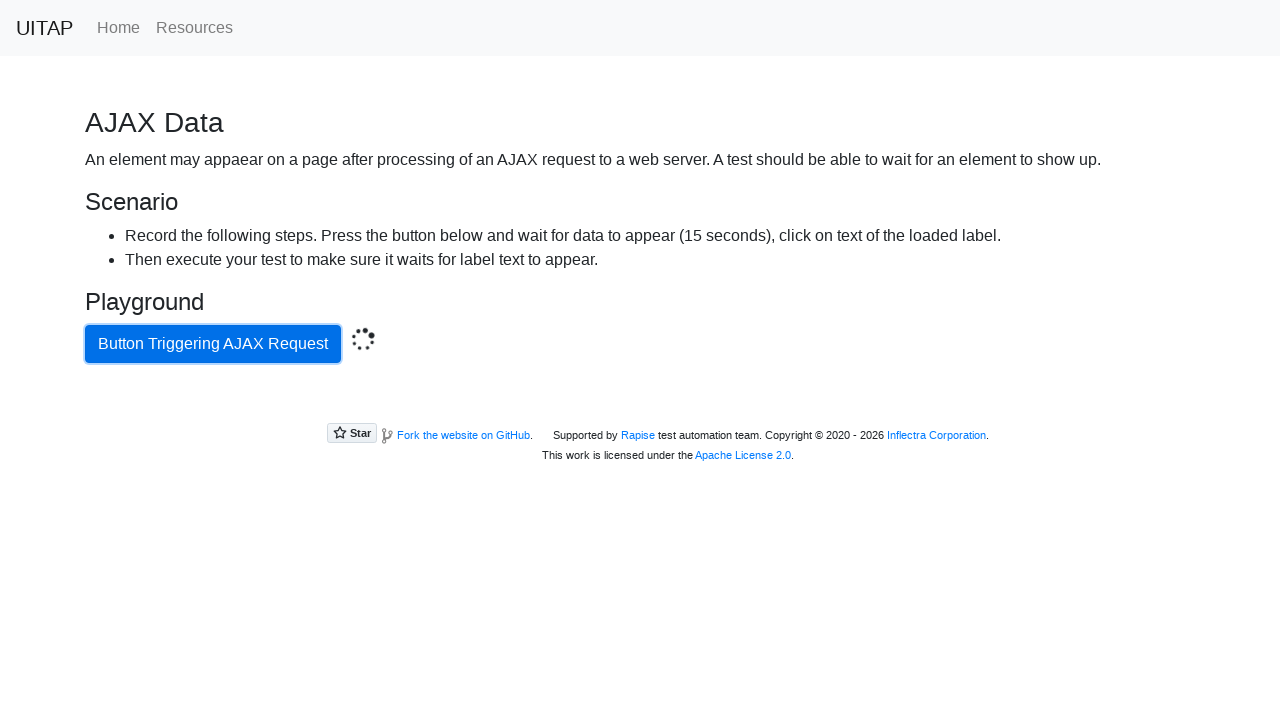

Success element appeared after AJAX request completed
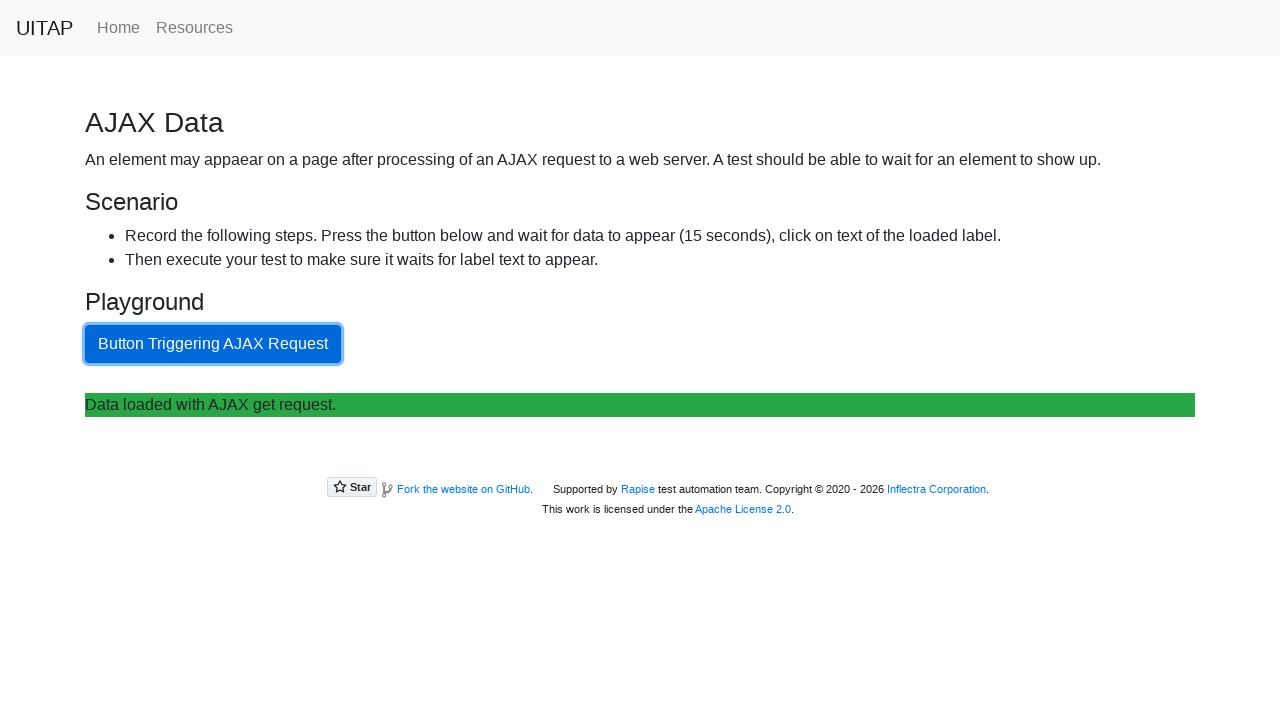

Located success element
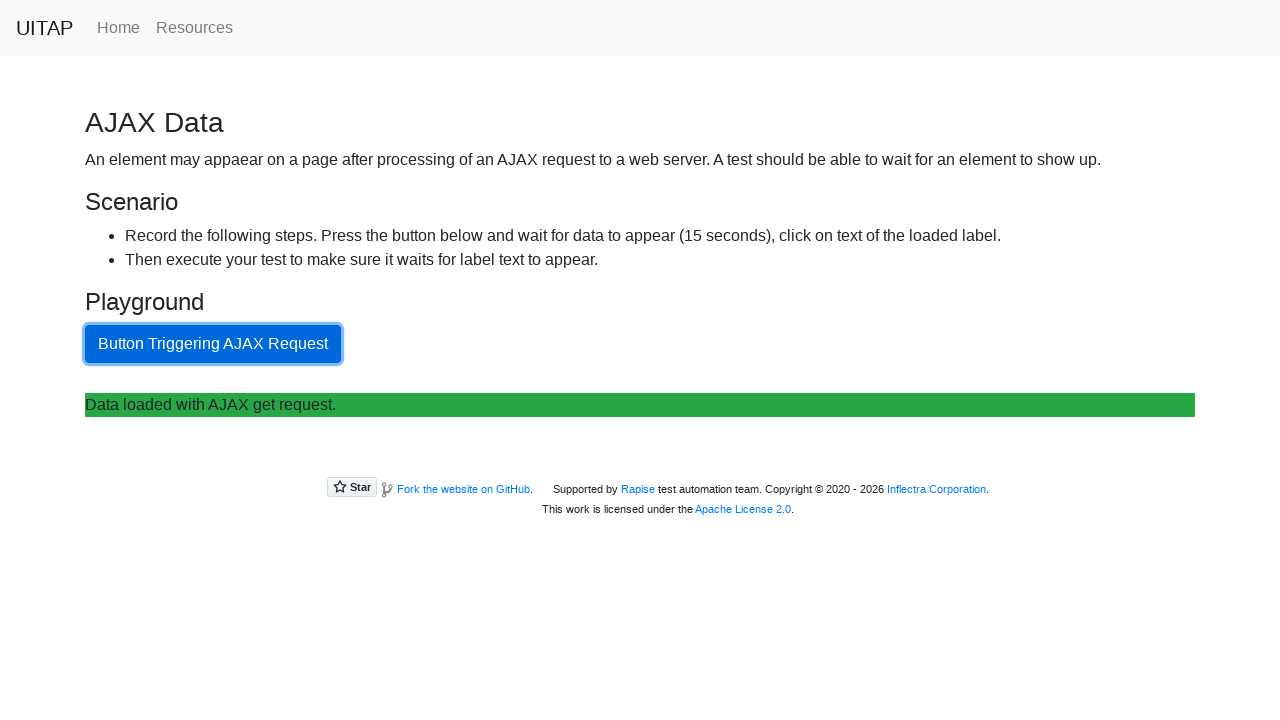

Retrieved success element text content
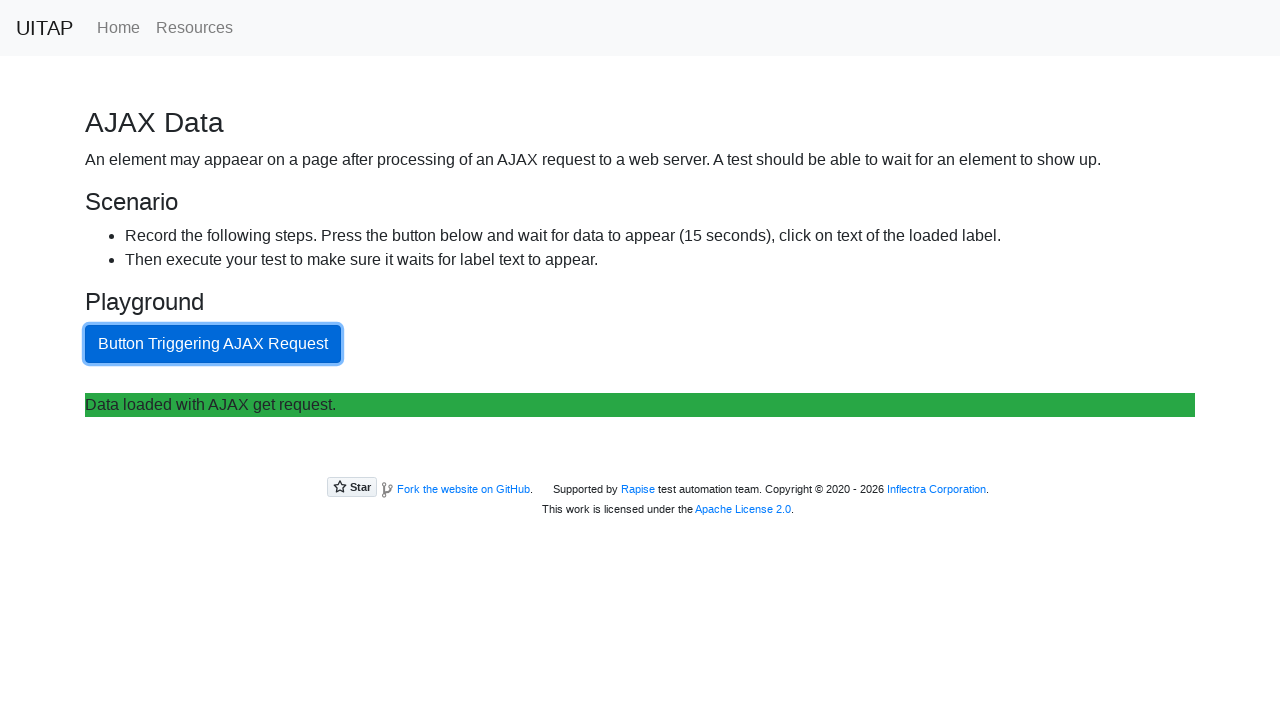

Validated that success message 'Data loaded with AJAX get request.' is present
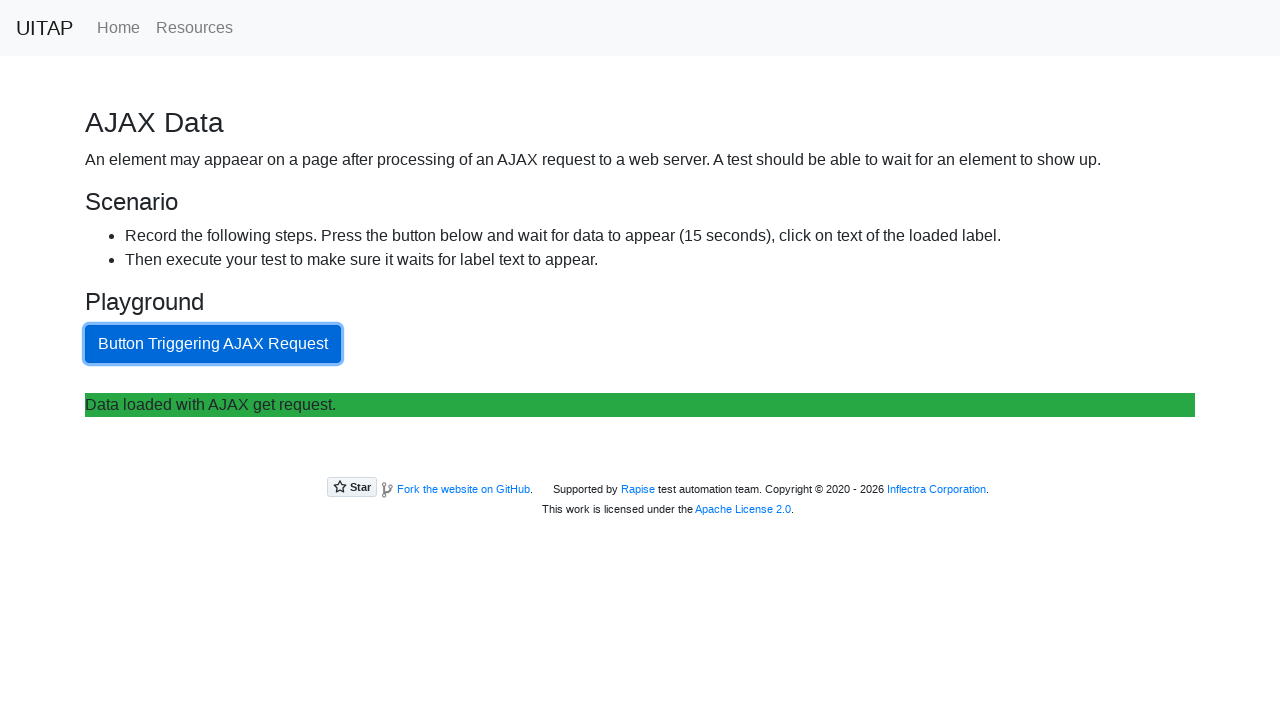

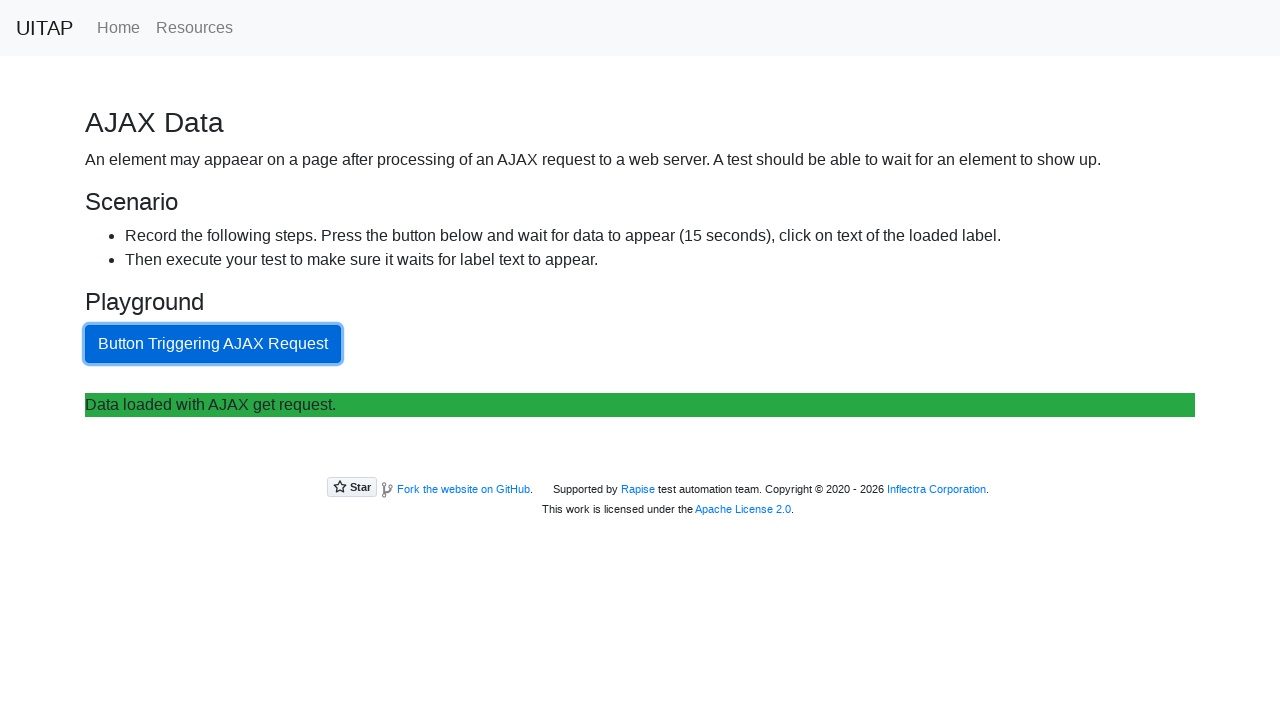